Tests window handling functionality by navigating to a page, opening a new window, switching between windows, and verifying content in each window

Starting URL: https://the-internet.herokuapp.com/

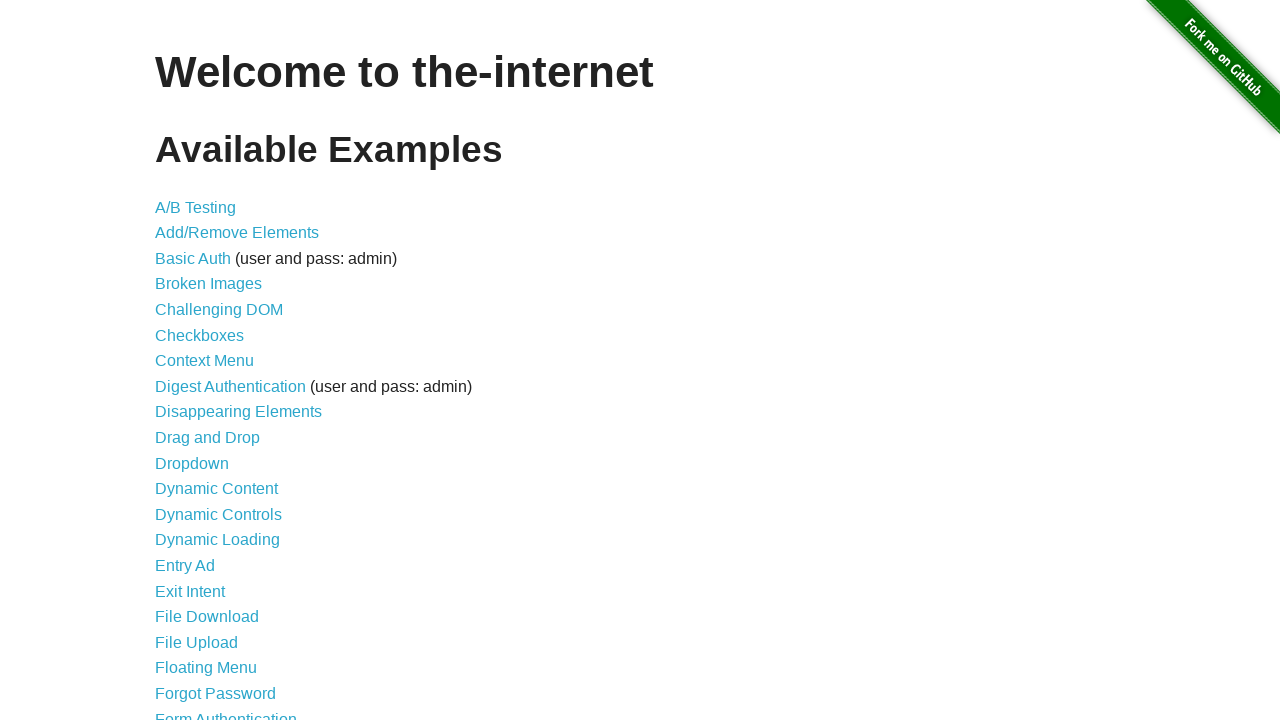

Clicked on 'Multiple Windows' link at (218, 369) on xpath=//a[text()='Multiple Windows']
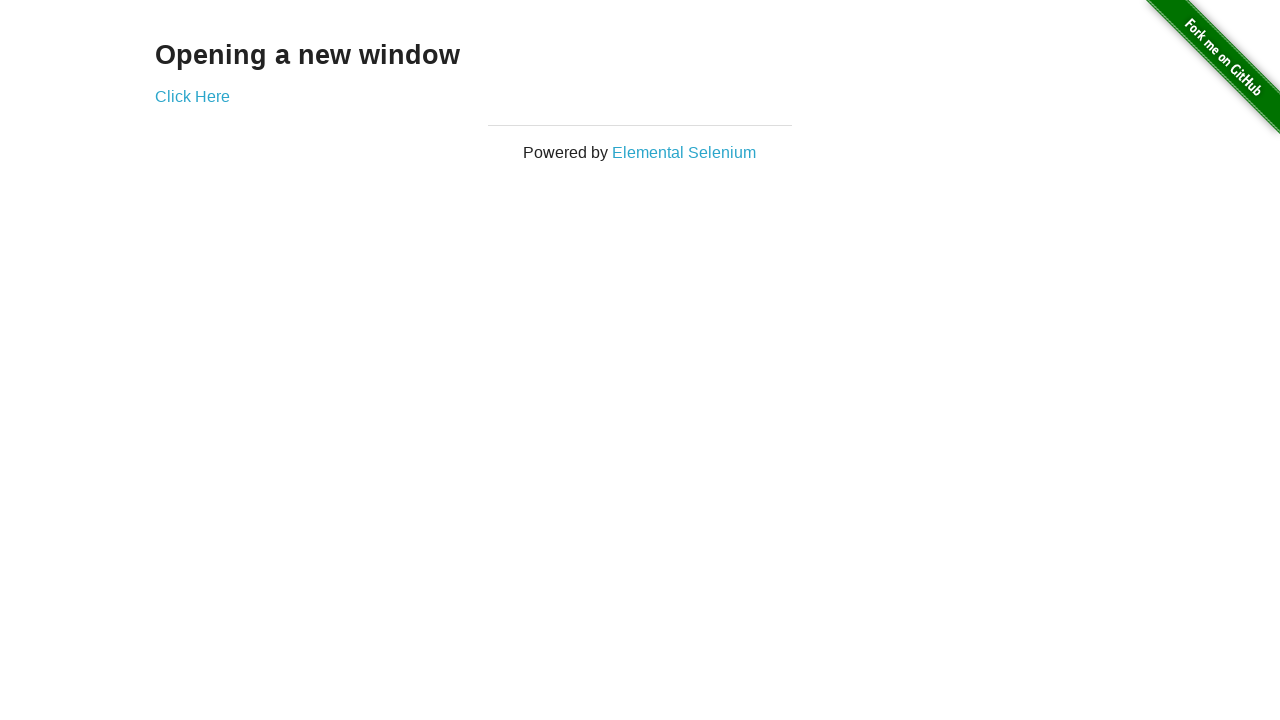

Opened new window/tab by clicking link at (192, 96) on div[class='example'] a
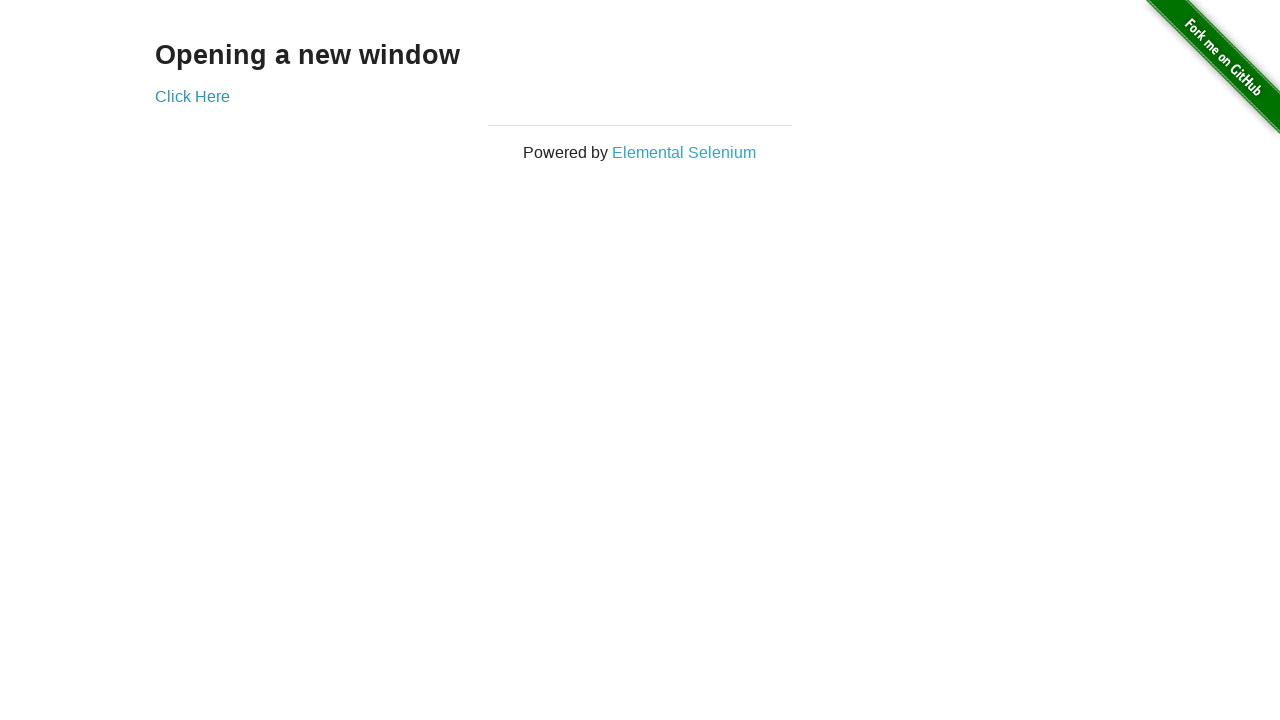

Retrieved text content from new window
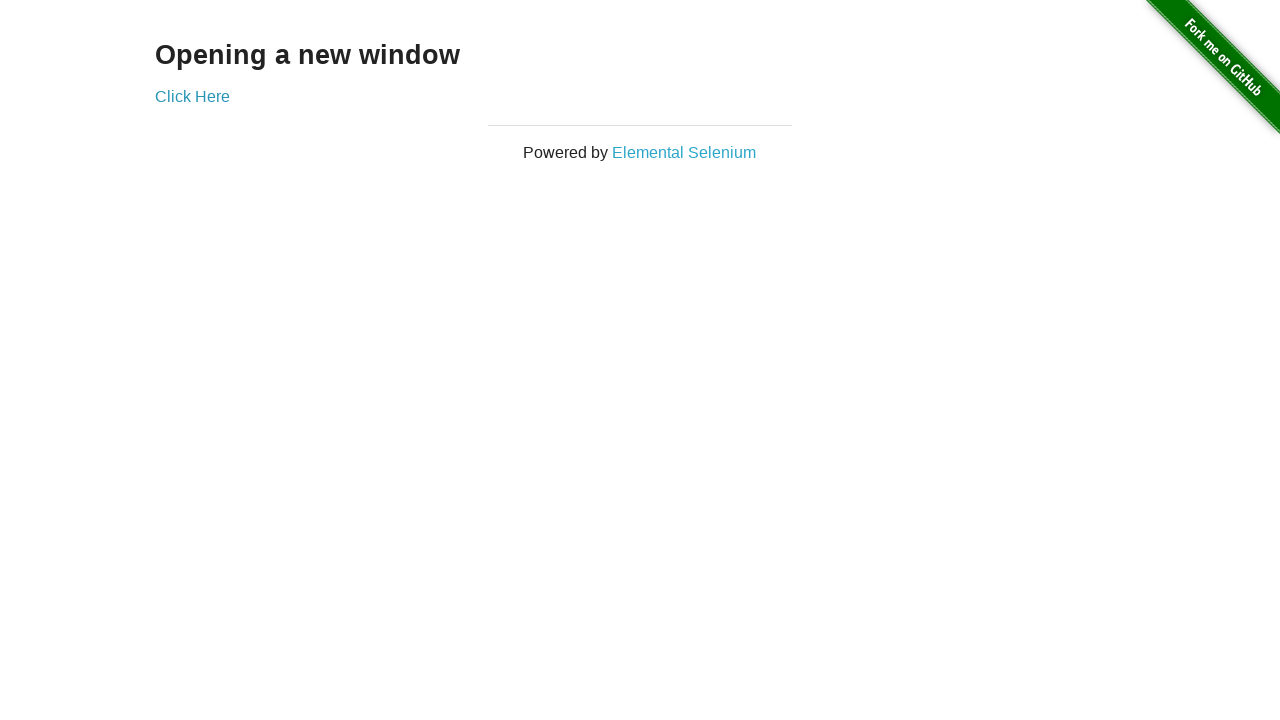

Retrieved text content from original window
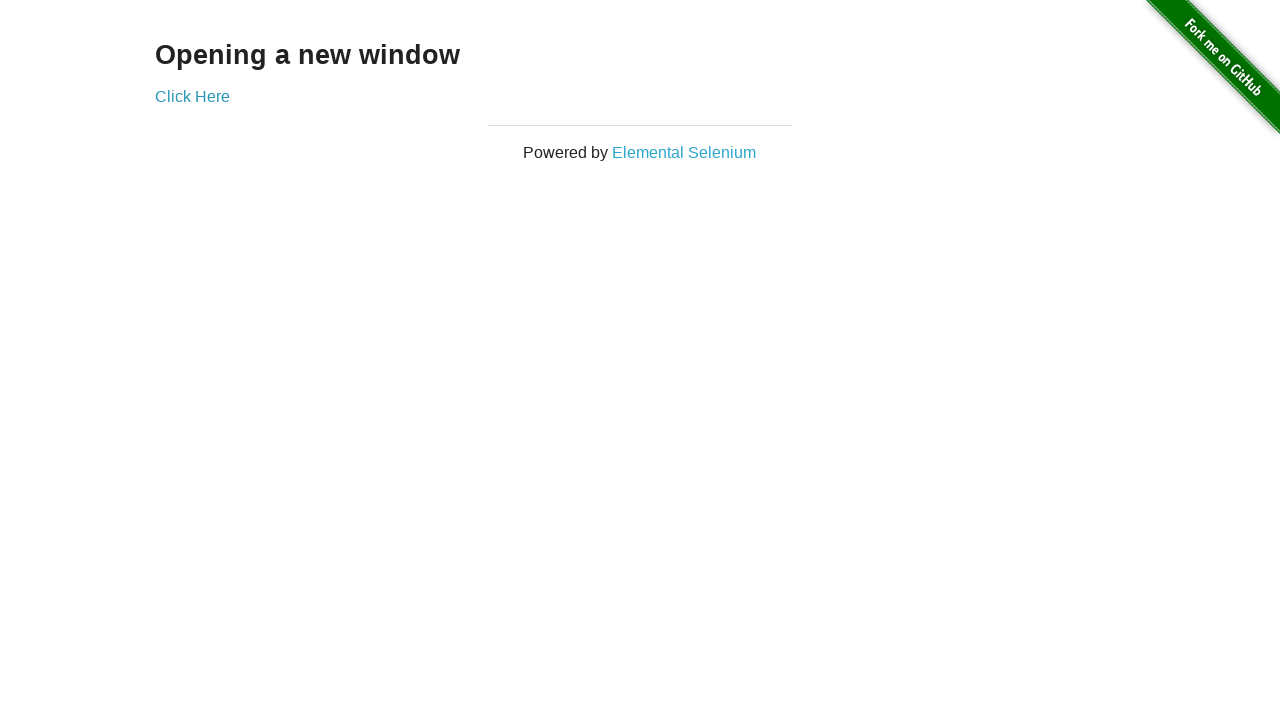

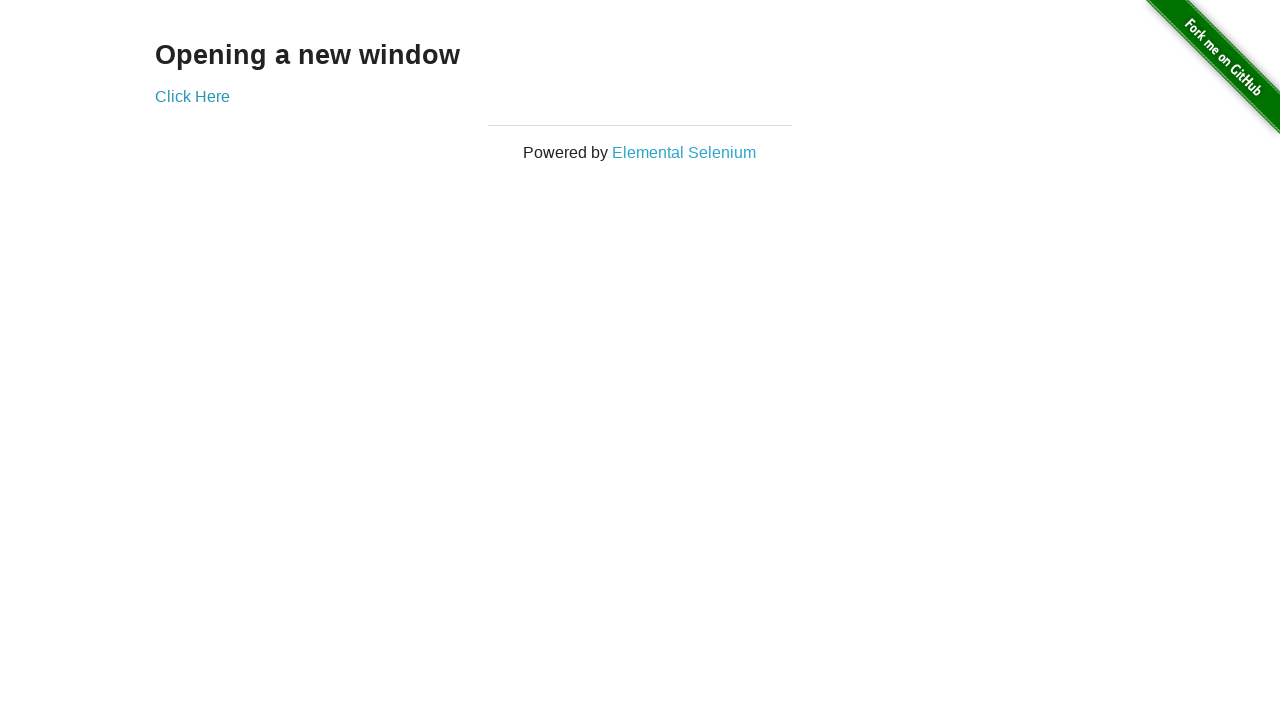